Tests form filling on DemoQA practice form by entering first name and last name using keyboard actions

Starting URL: https://demoqa.com/automation-practice-form

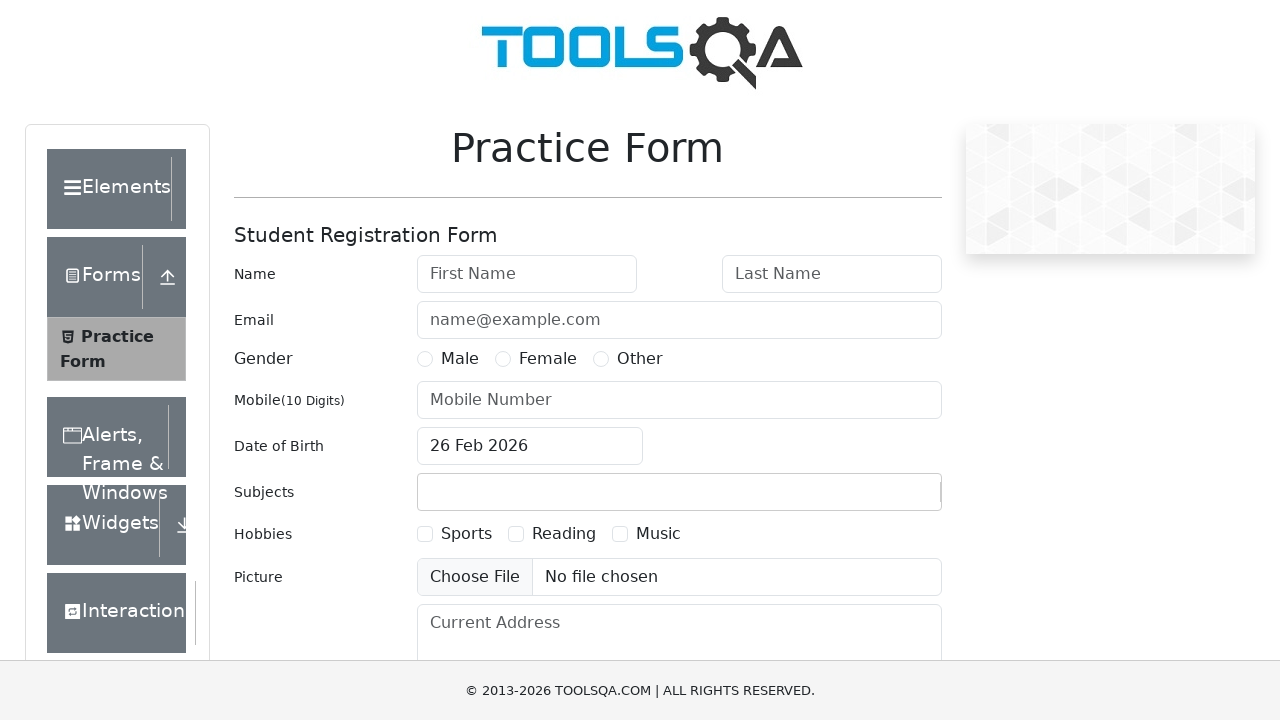

Filled first name field with 'siddhi' on #firstName
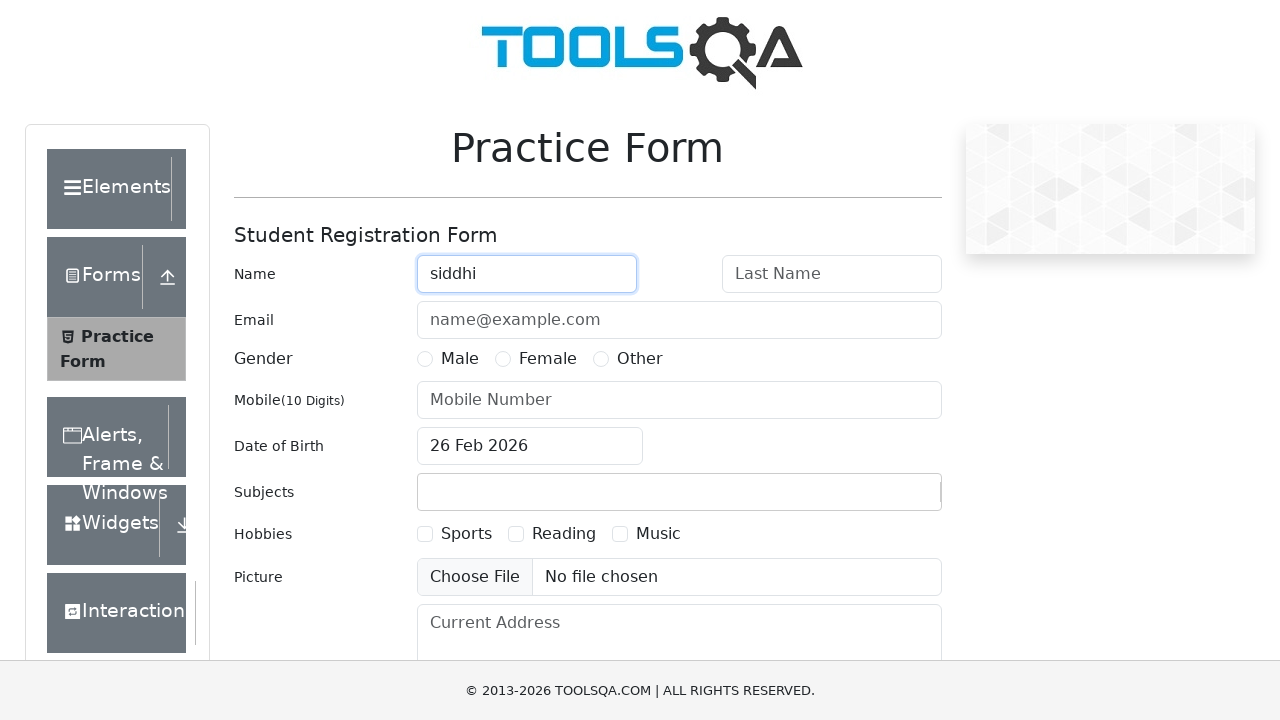

Filled last name field with 'BHONGIR' on #lastName
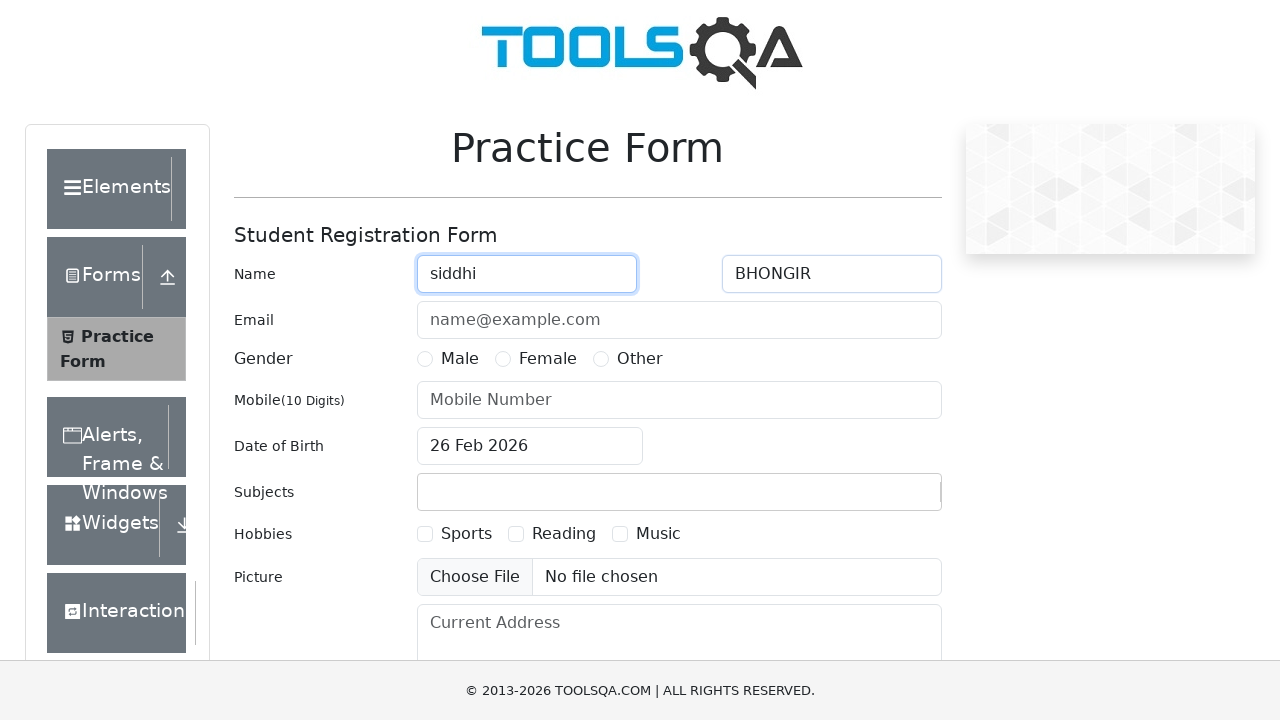

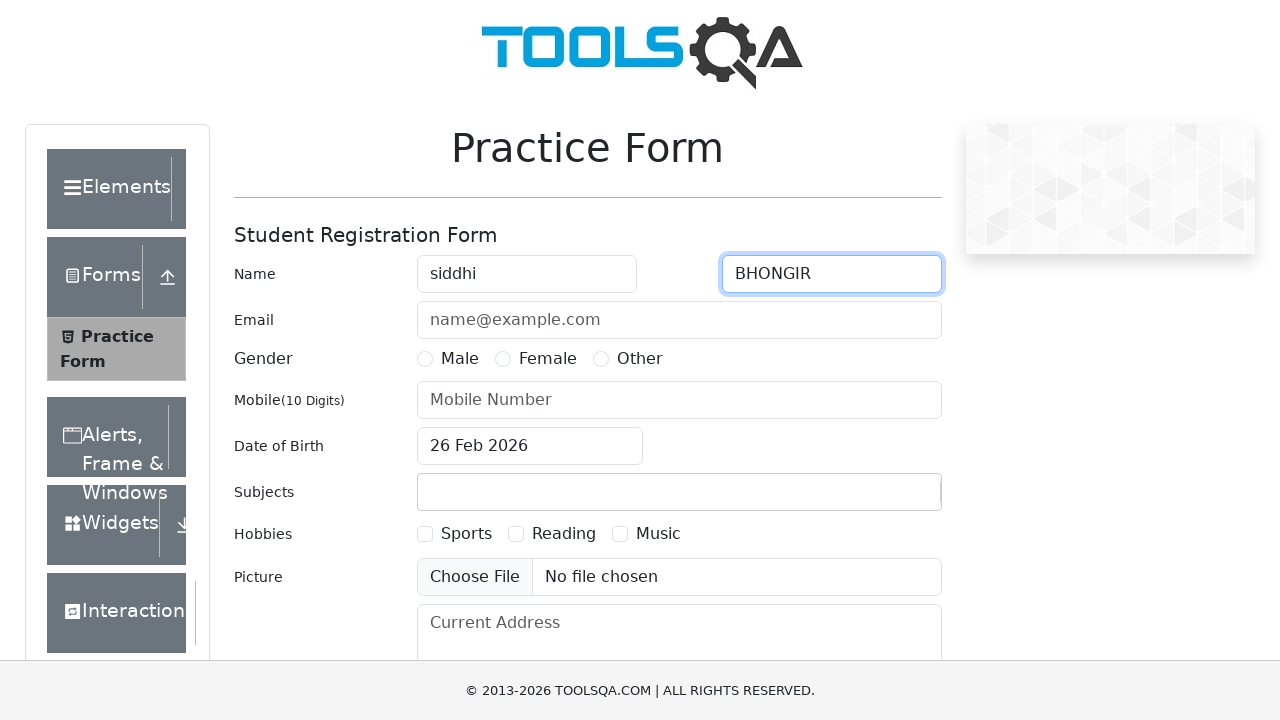